Tests prompt alert handling by clicking a button to trigger a prompt, entering text, and verifying the result

Starting URL: https://demoqa.com/alerts

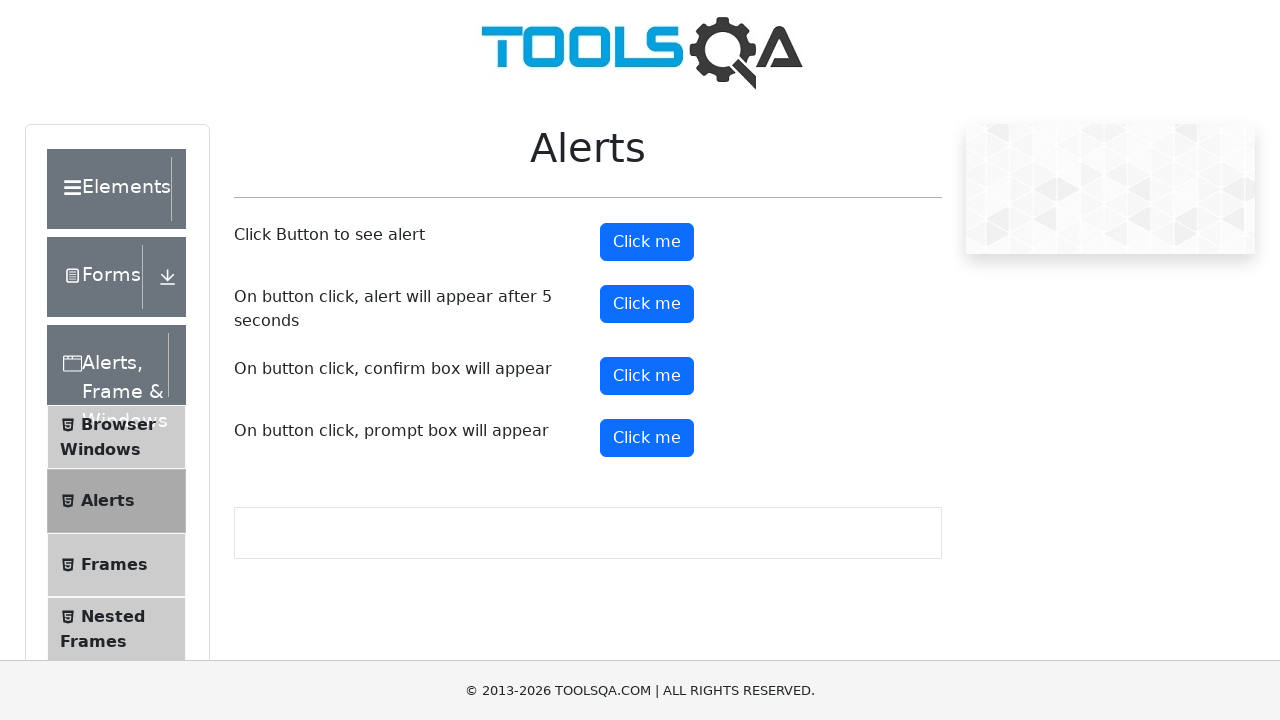

Set up dialog handler to accept prompt with text 'The name is test'
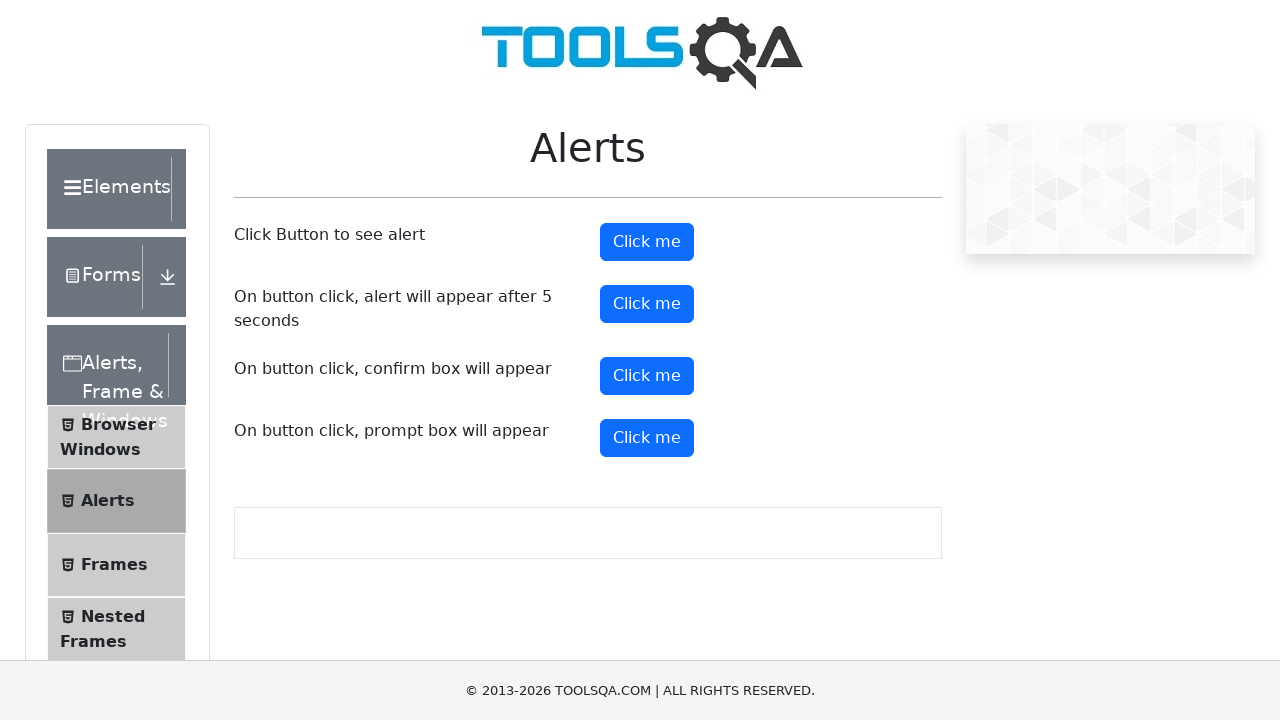

Clicked prompt button to trigger alert dialog at (647, 438) on #promtButton
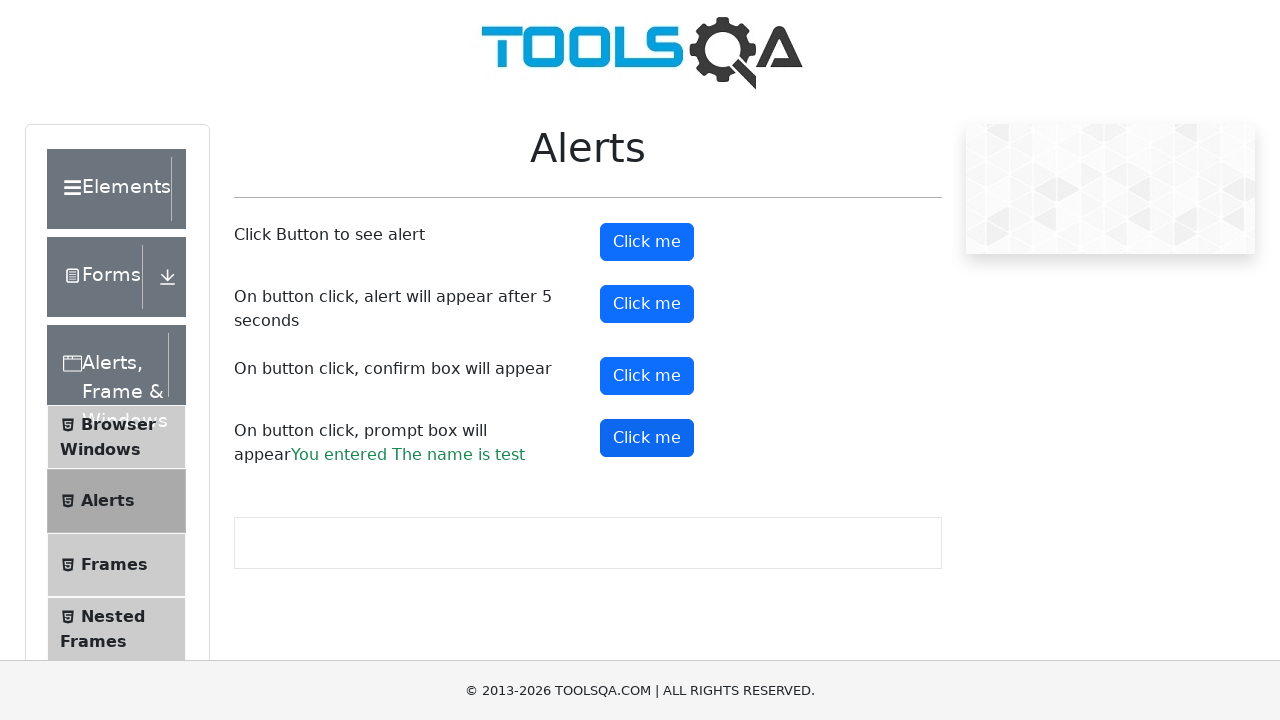

Prompt result text element loaded
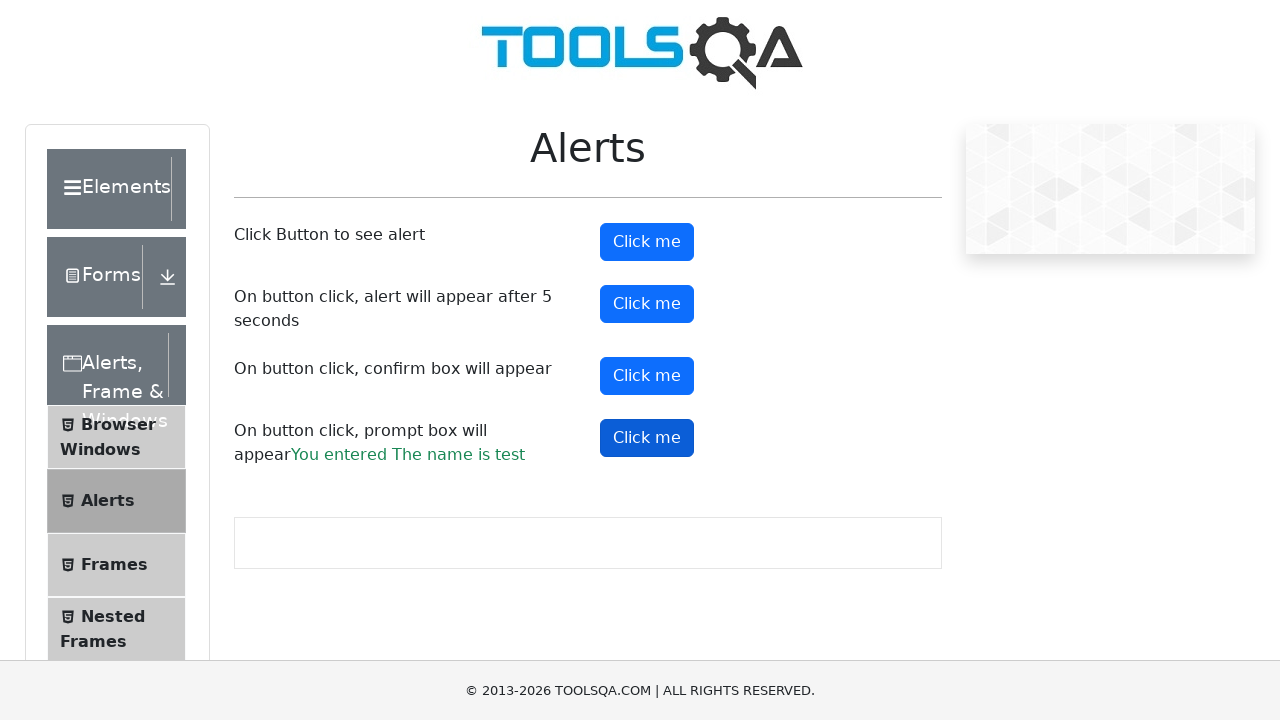

Retrieved prompt result text content
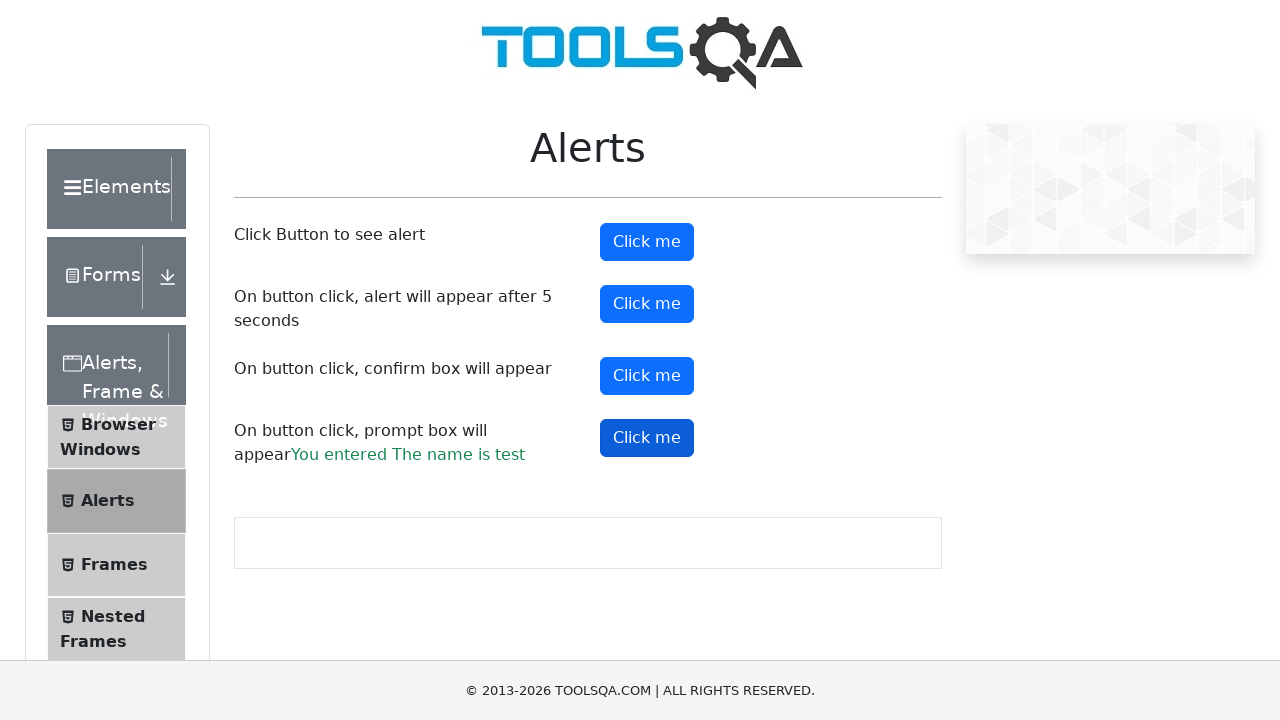

Verified that prompt result displays 'You entered The name is test'
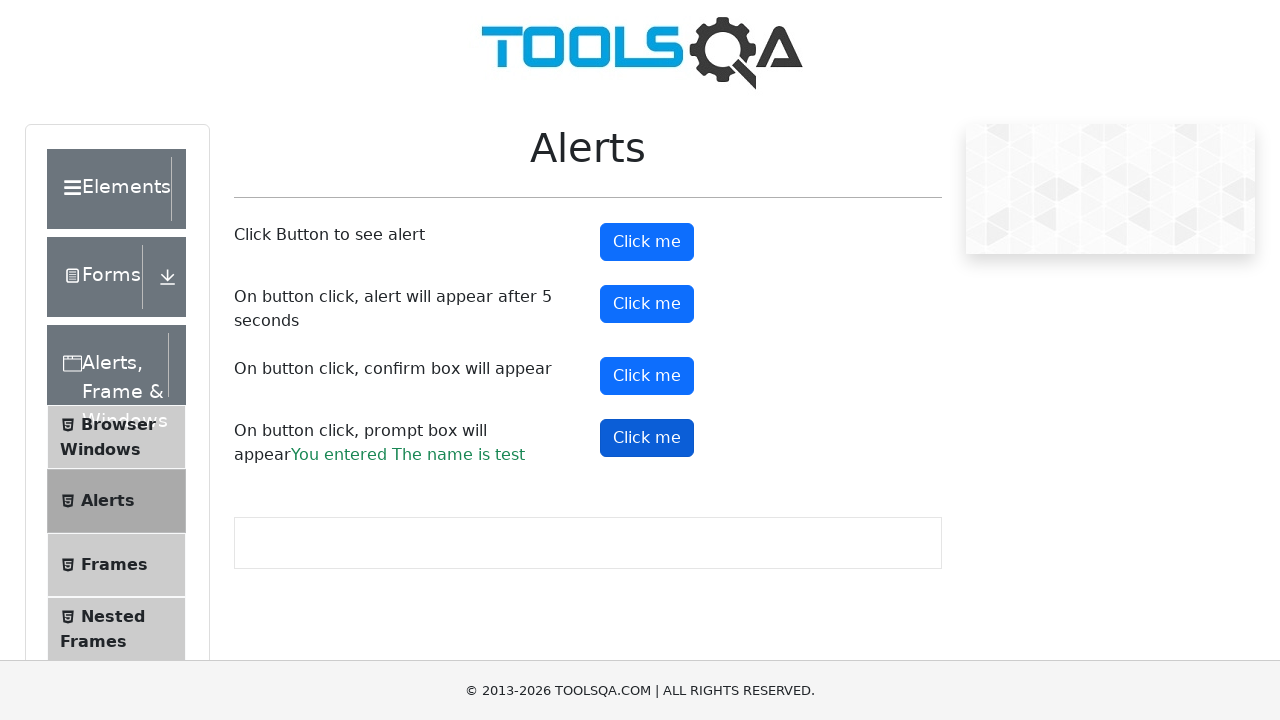

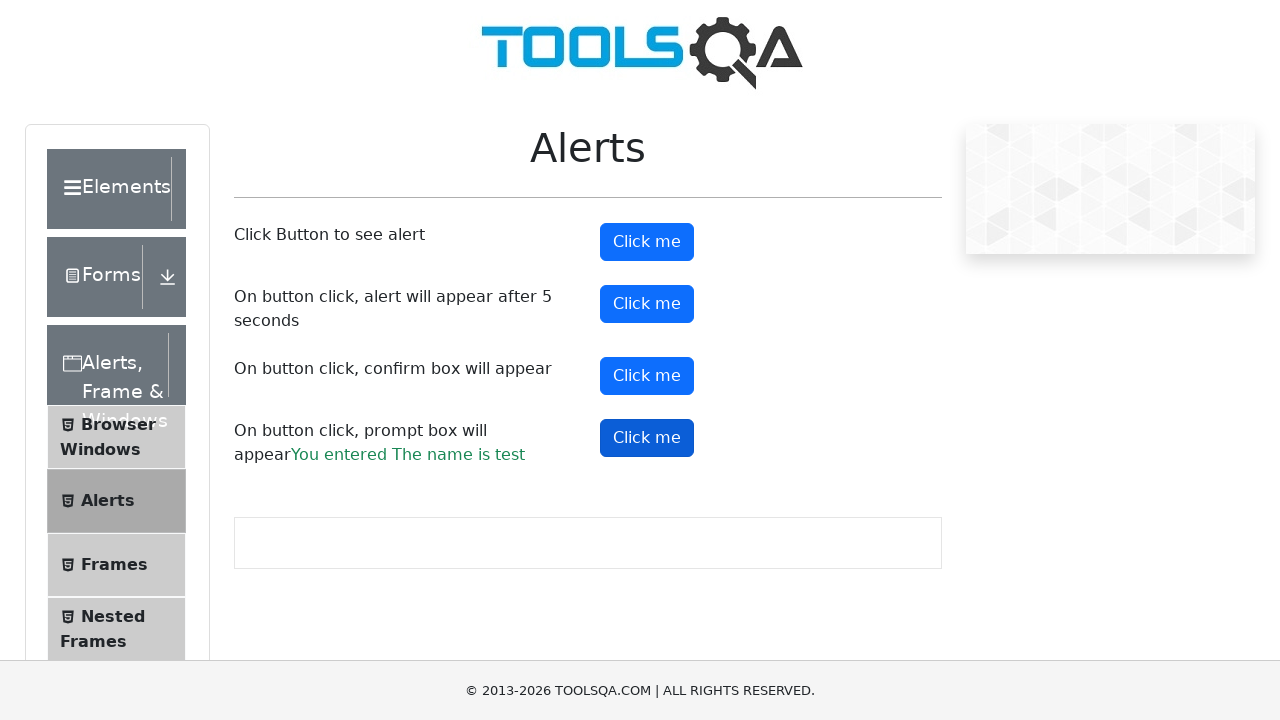